Tests the search functionality on testerhome.com by entering "appium" in the search field and pressing Enter to submit

Starting URL: https://testerhome.com

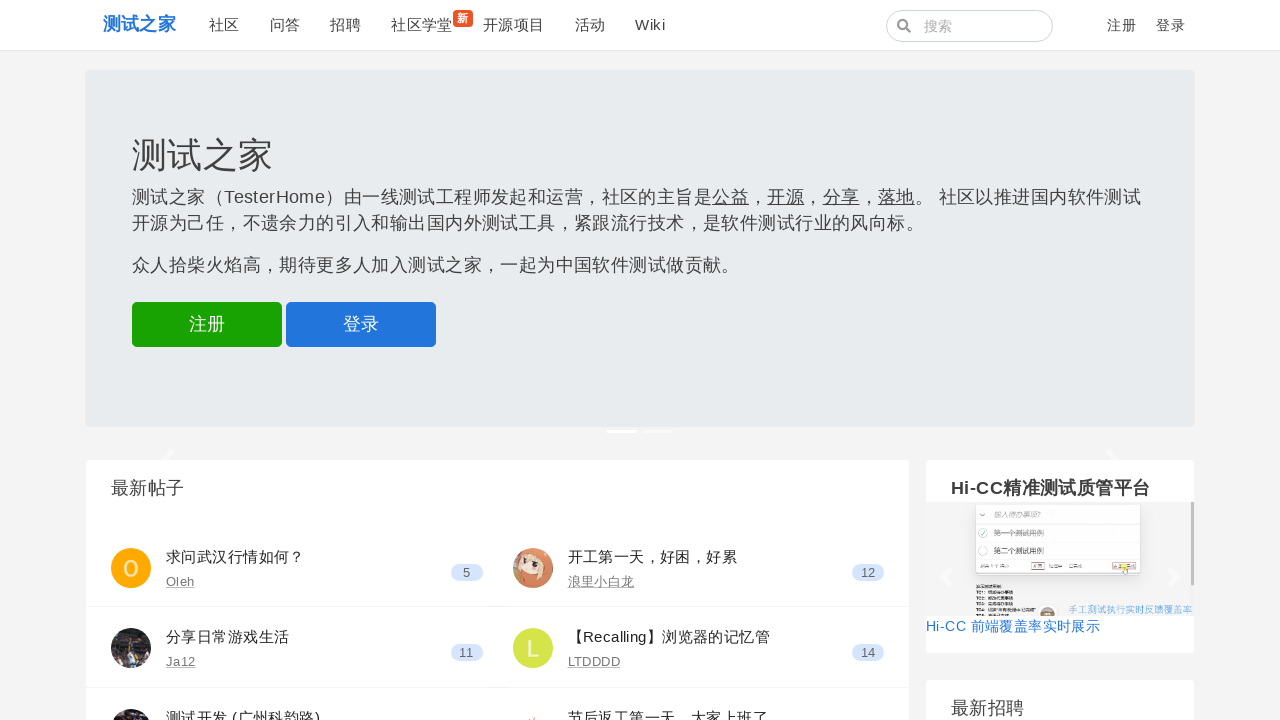

Filled search field with 'appium' on input[name="q"]
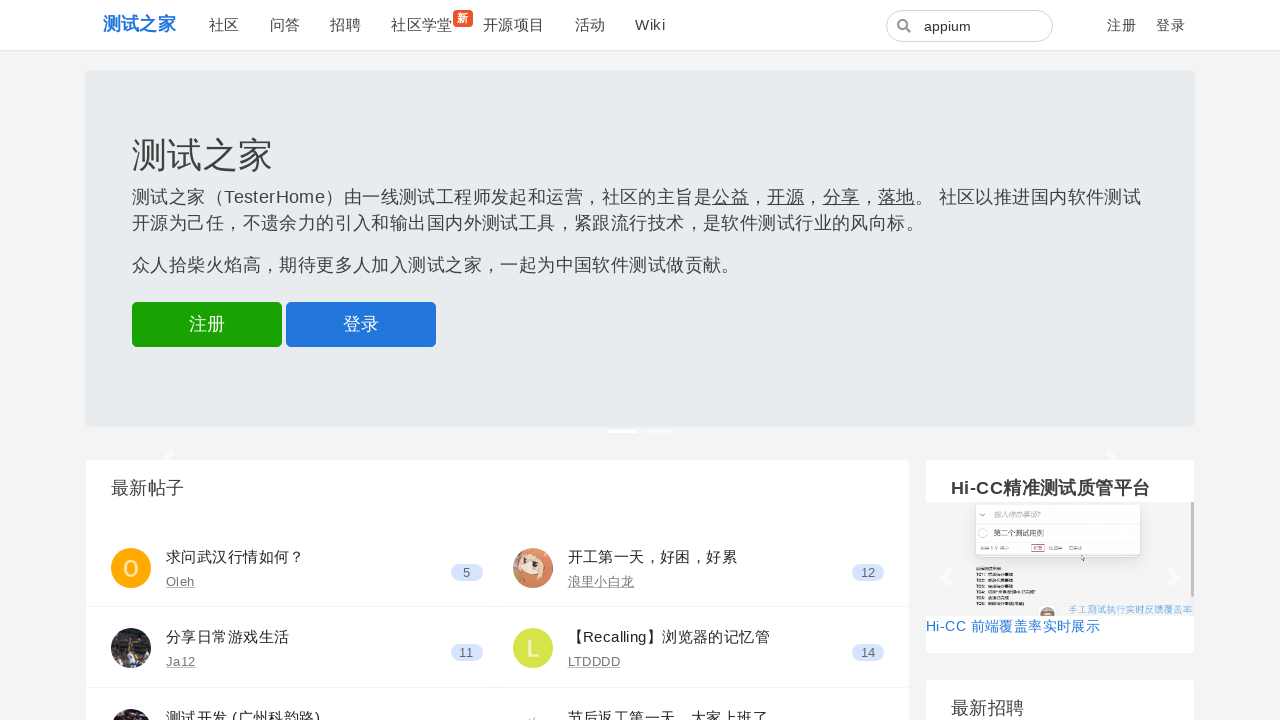

Pressed Enter to submit search for 'appium' on input[name="q"]
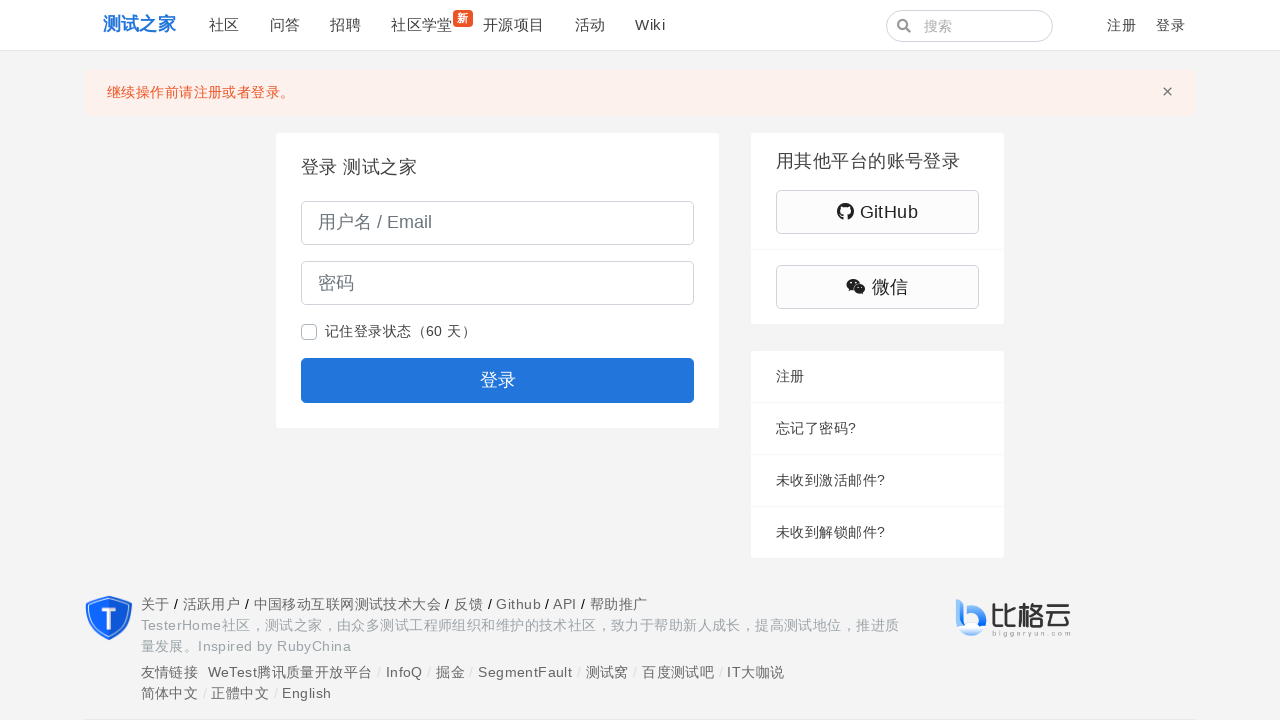

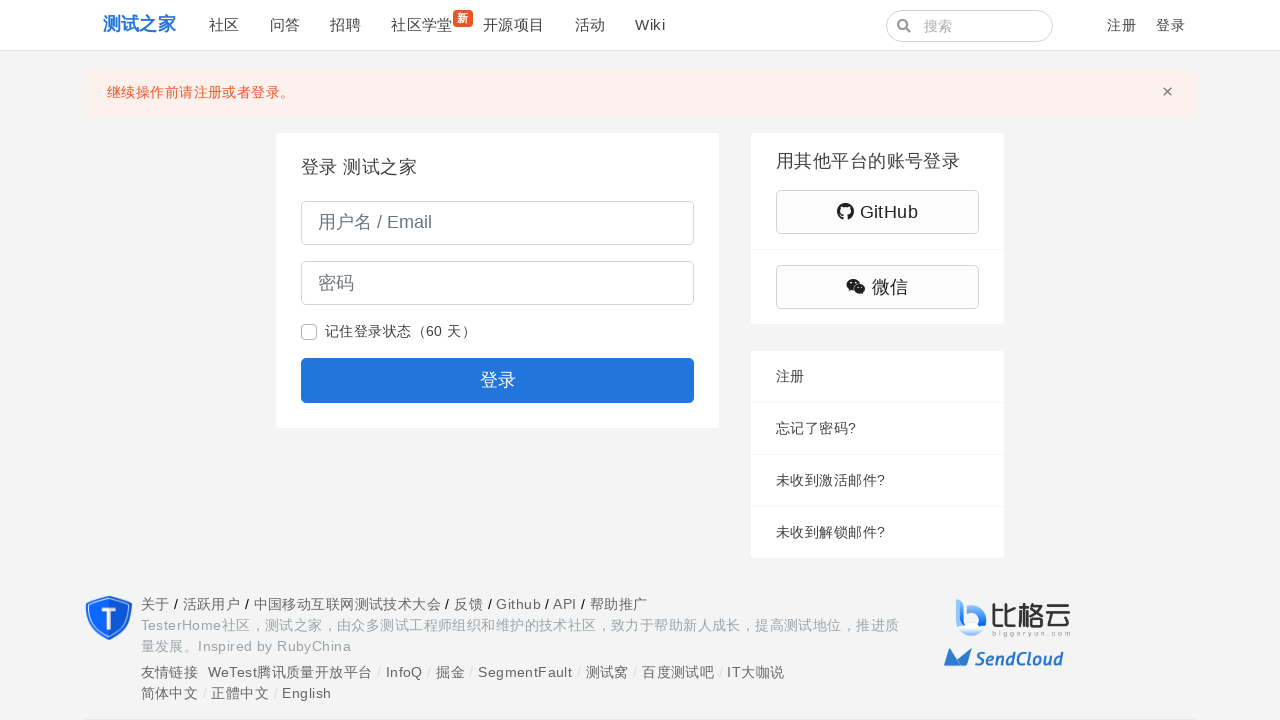